Verifies the Reservation button is present on the Nail Spa website

Starting URL: https://nailspaas.com/

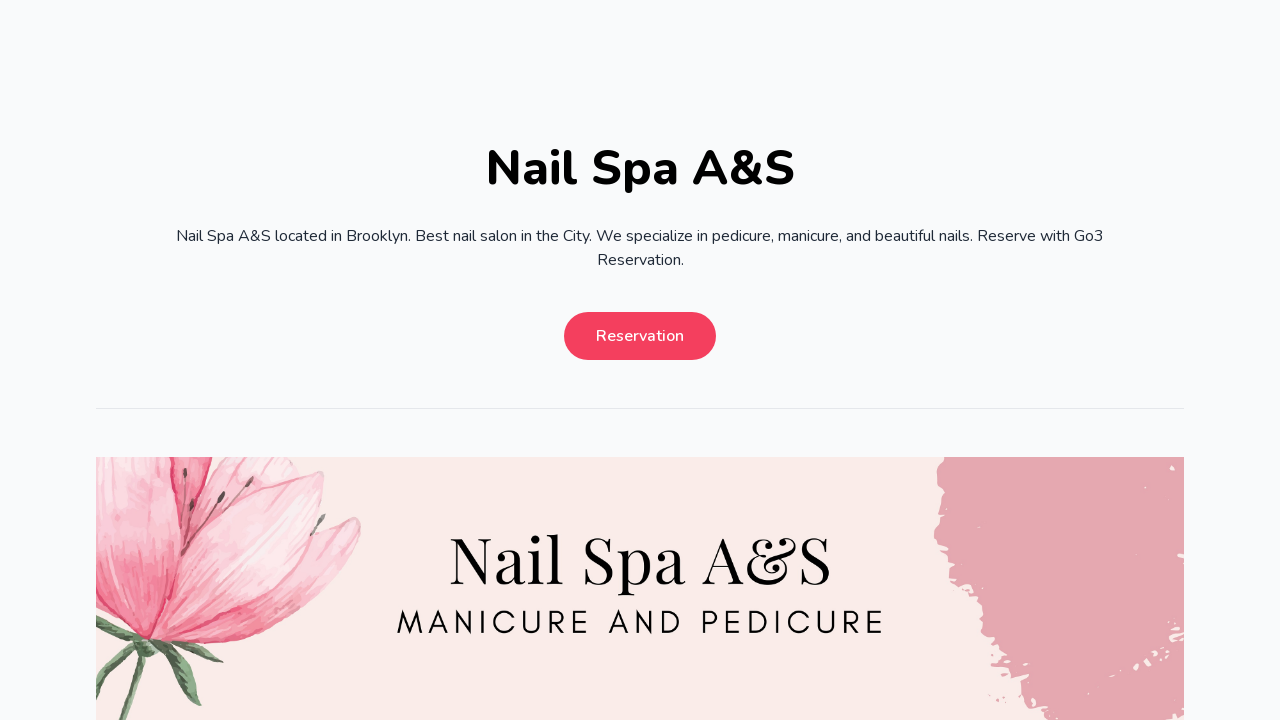

Waited for Reservation button to be present on the page
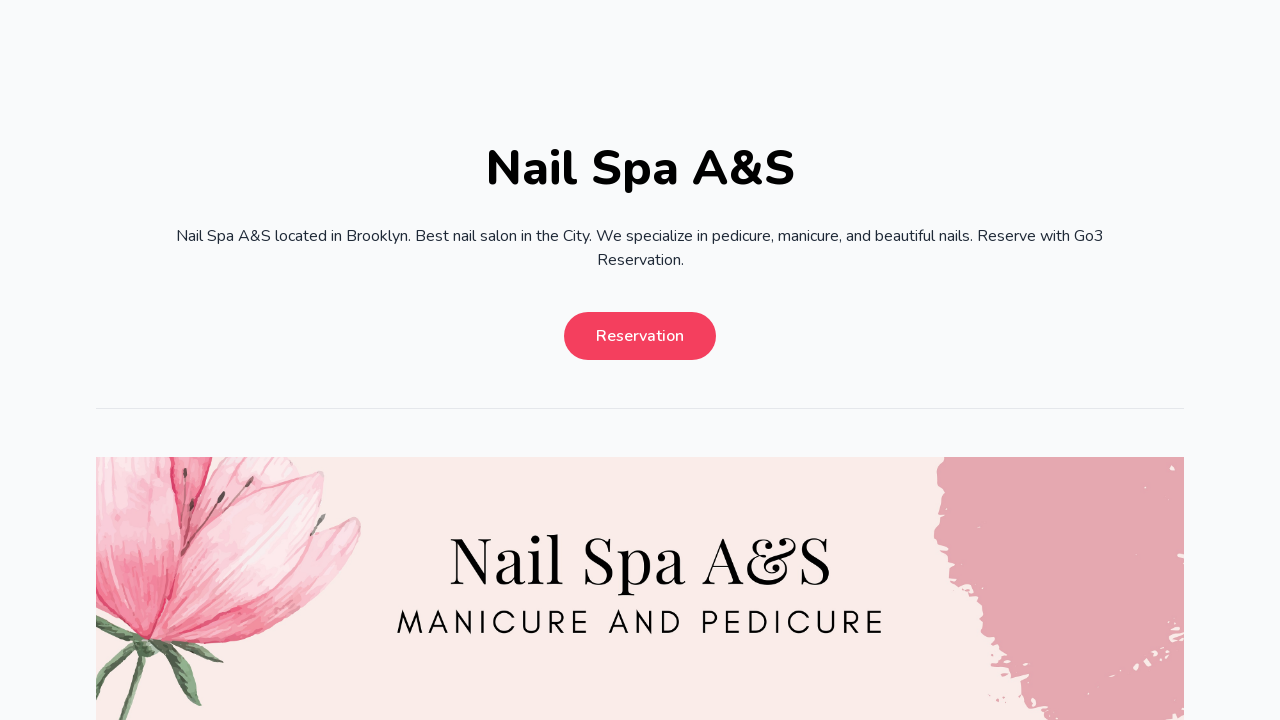

Verified Reservation button is visible
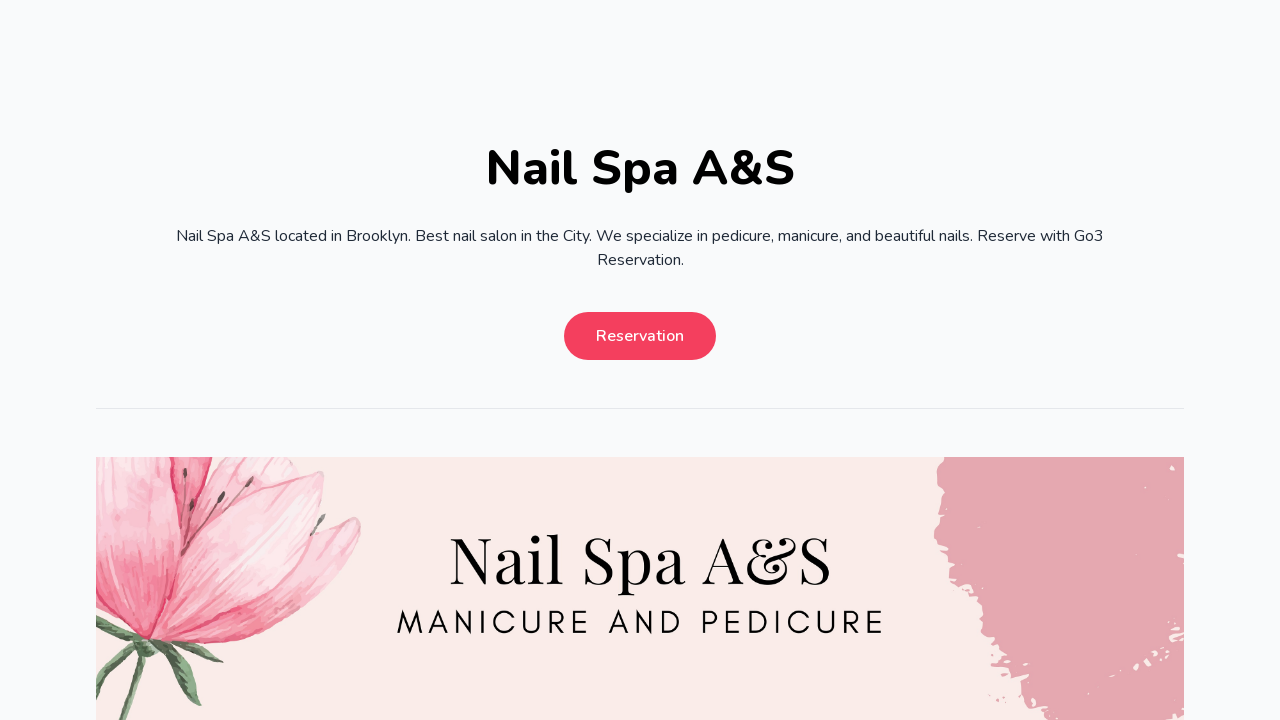

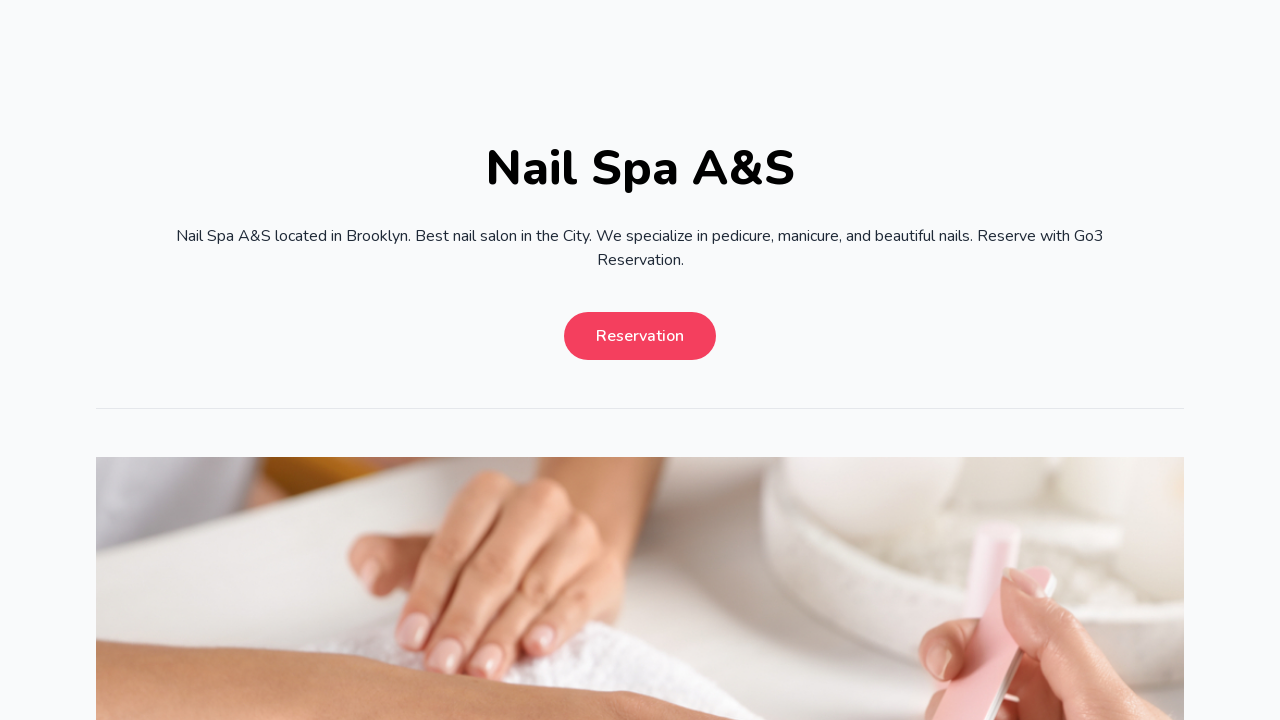